Navigates to the text-compare.com website to verify the page loads successfully

Starting URL: https://text-compare.com/

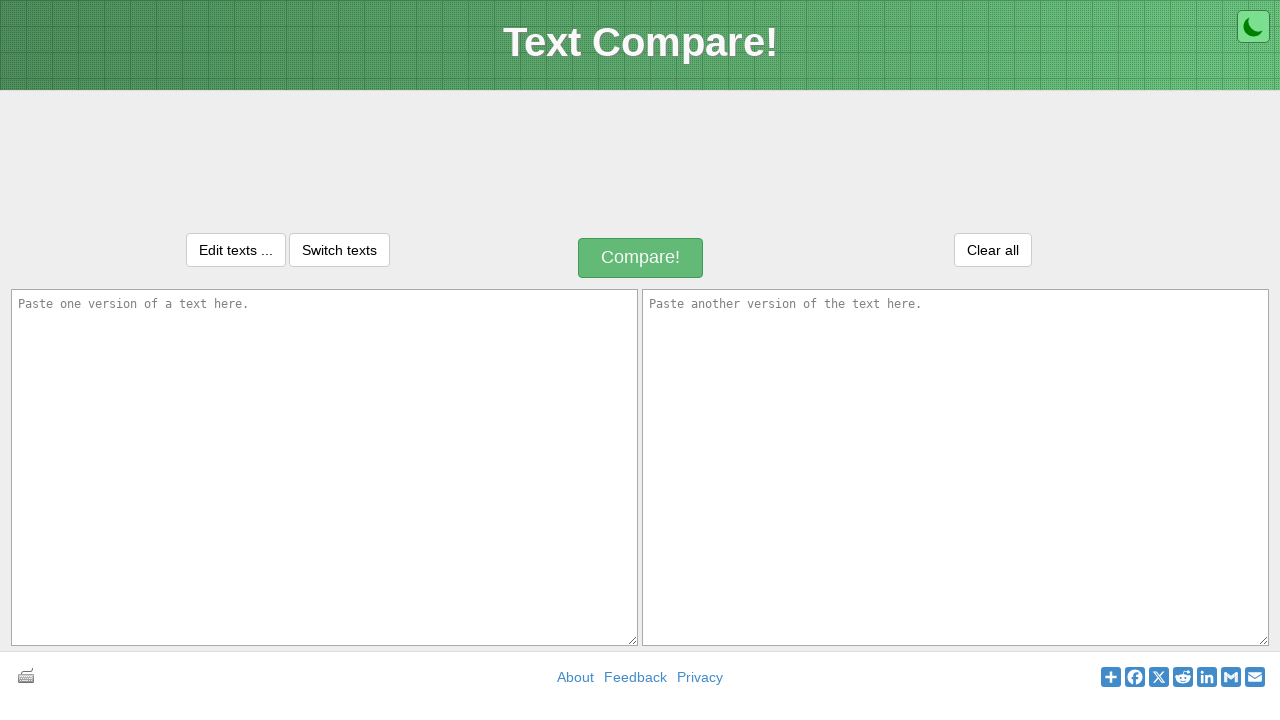

Waited for page DOM to be fully loaded
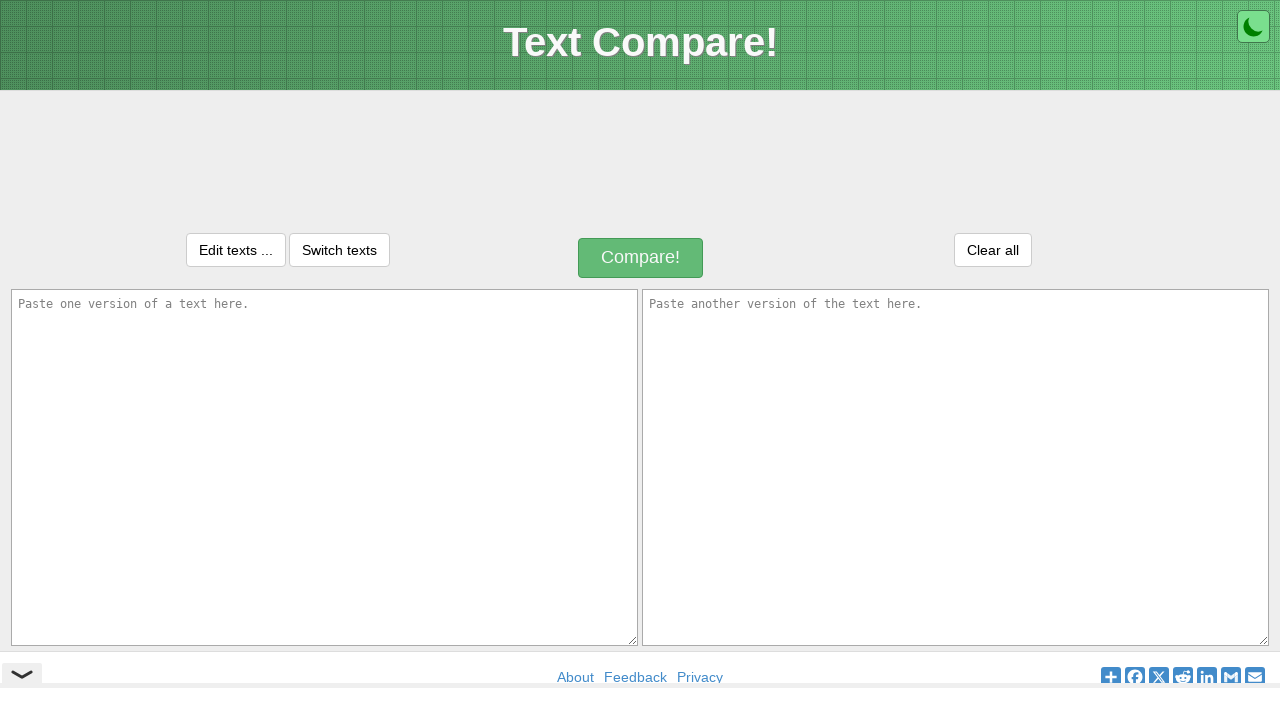

Verified body element is present on text-compare.com
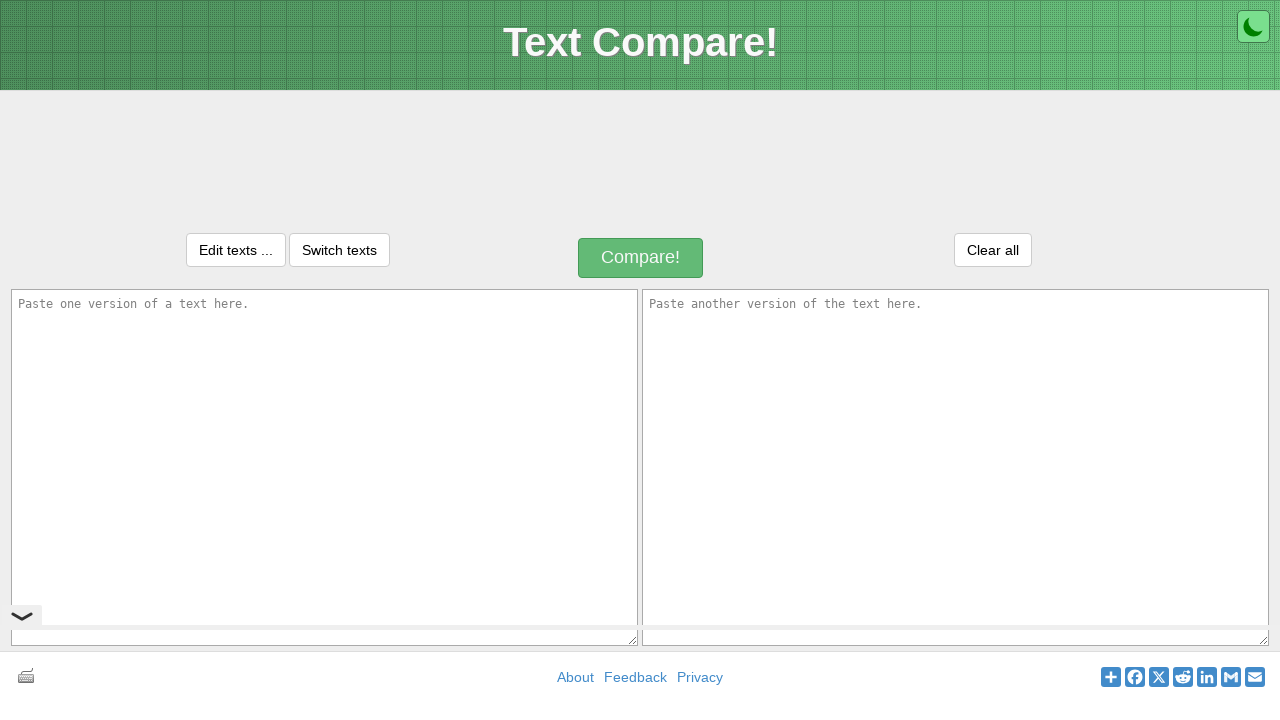

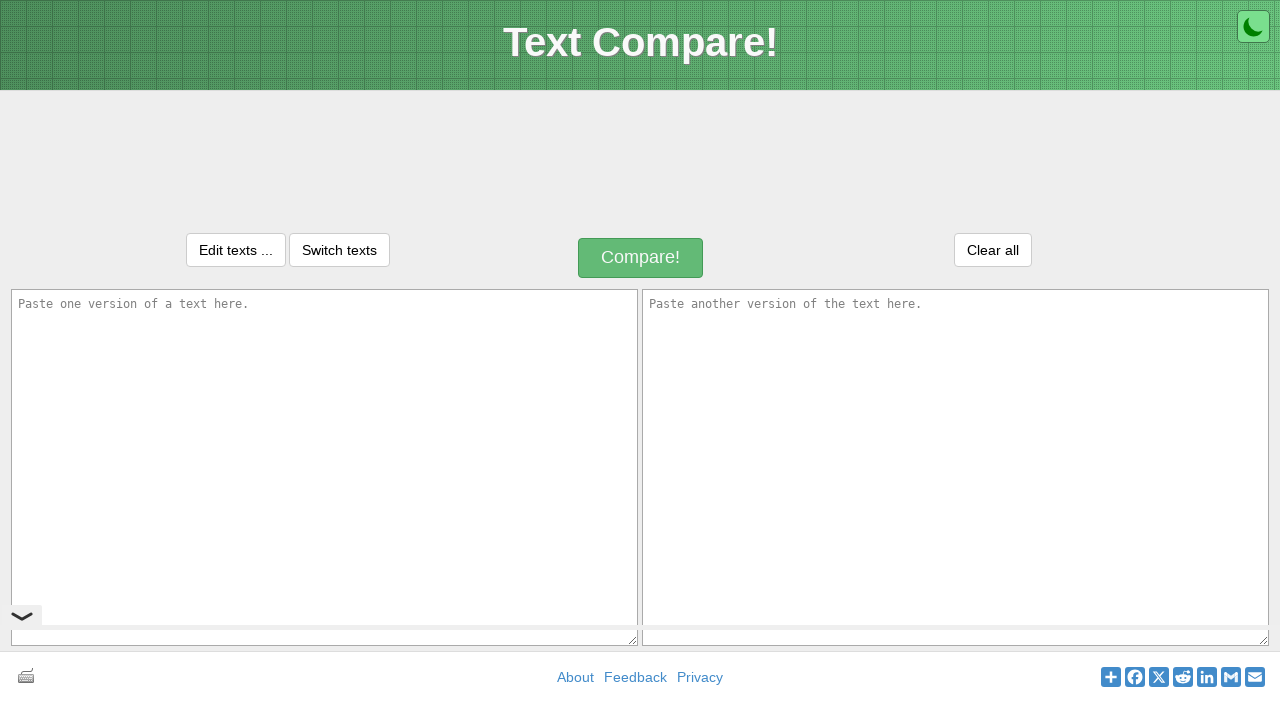